Tests JavaScript alert prompt functionality by clicking a button to trigger a prompt, entering text, and accepting it

Starting URL: https://v1.training-support.net/selenium/javascript-alerts

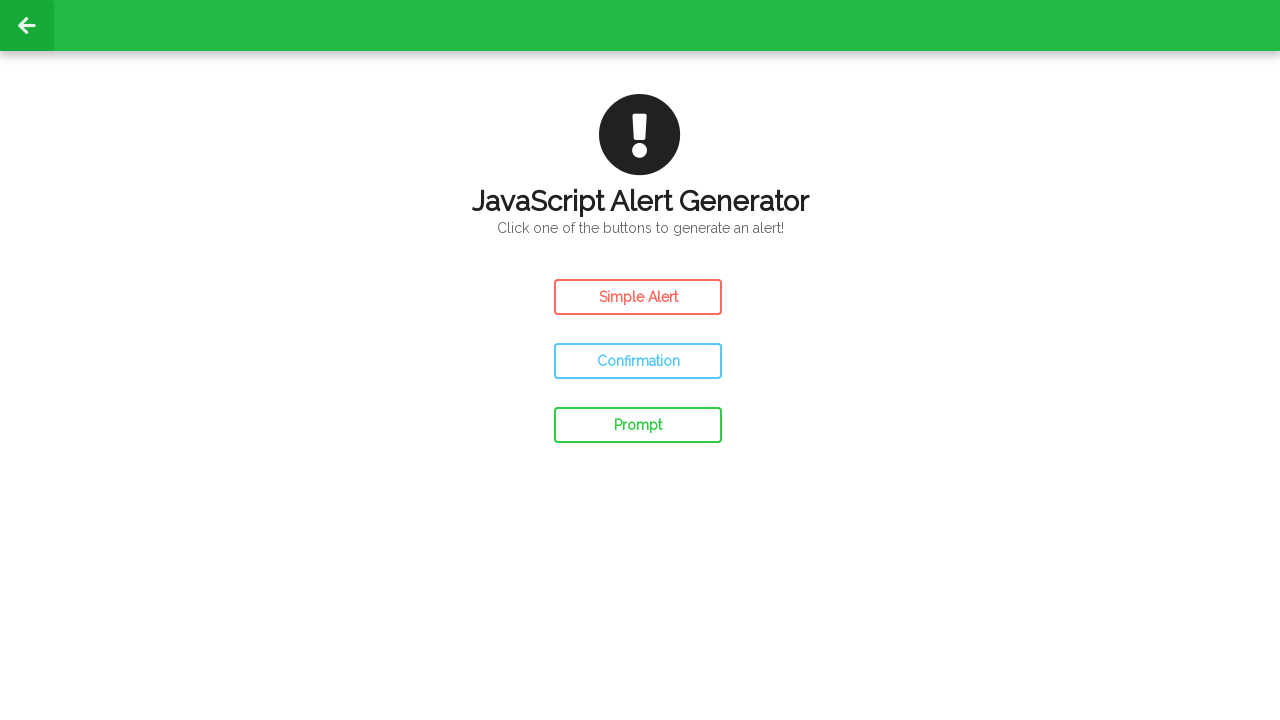

Clicked the prompt button to trigger the alert at (638, 425) on #prompt
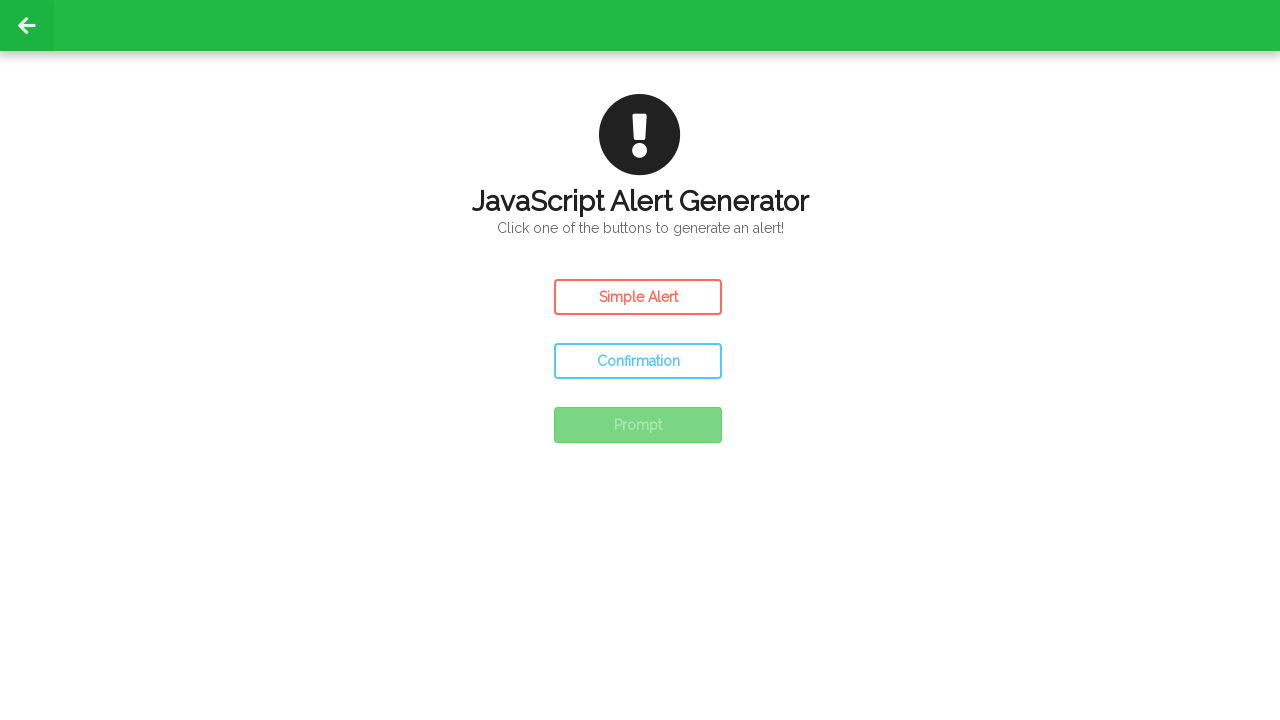

Set up dialog handler to accept prompt with text 'Awesome!'
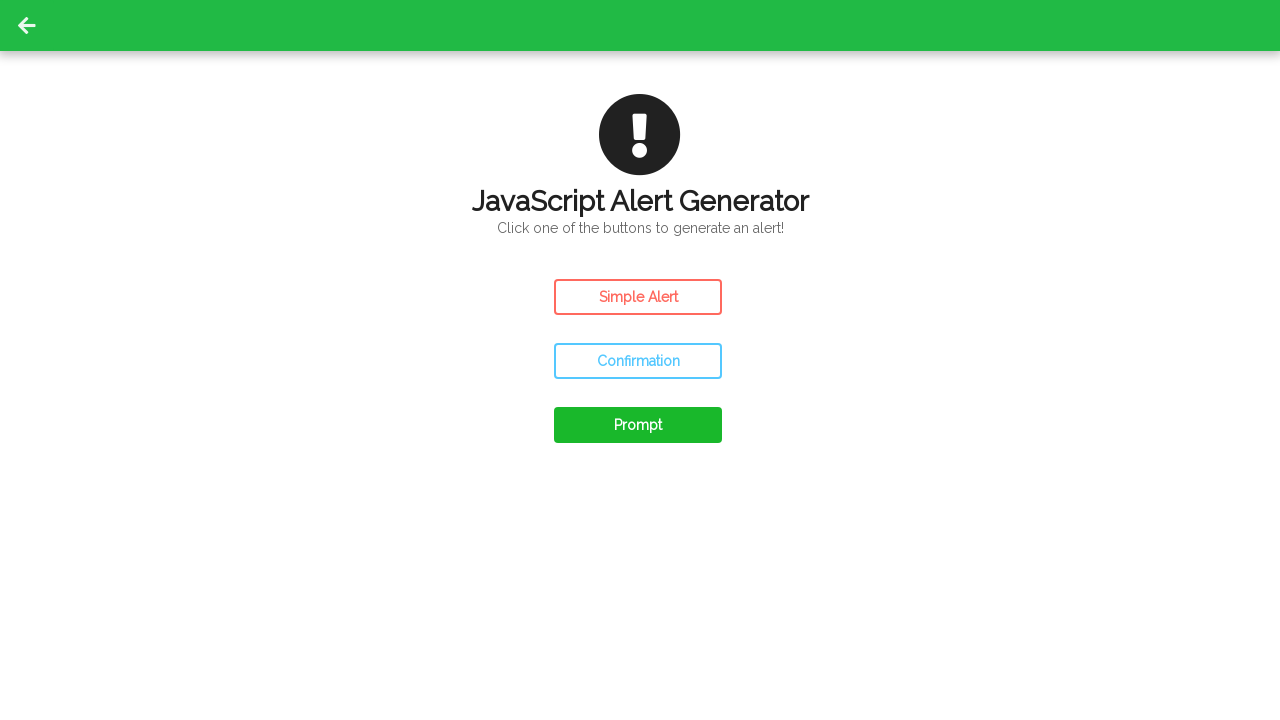

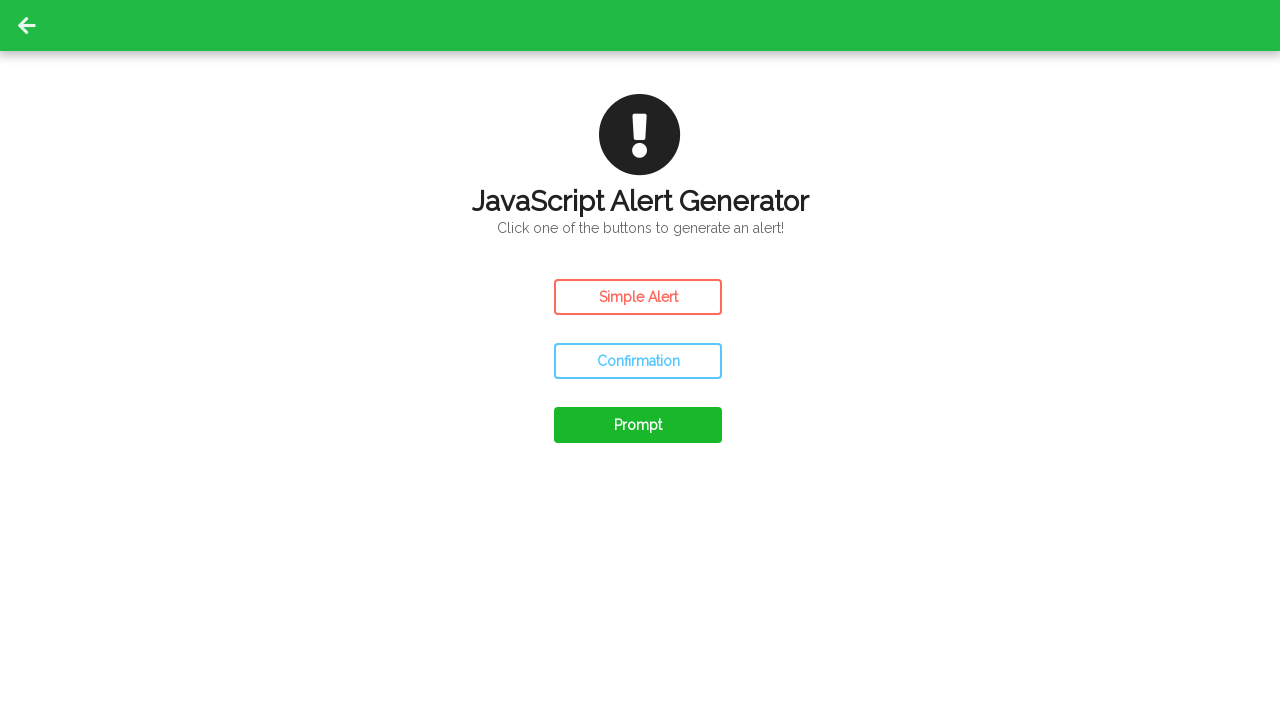